Tests drag and drop functionality by dragging element A to element B's position

Starting URL: https://the-internet.herokuapp.com/drag_and_drop

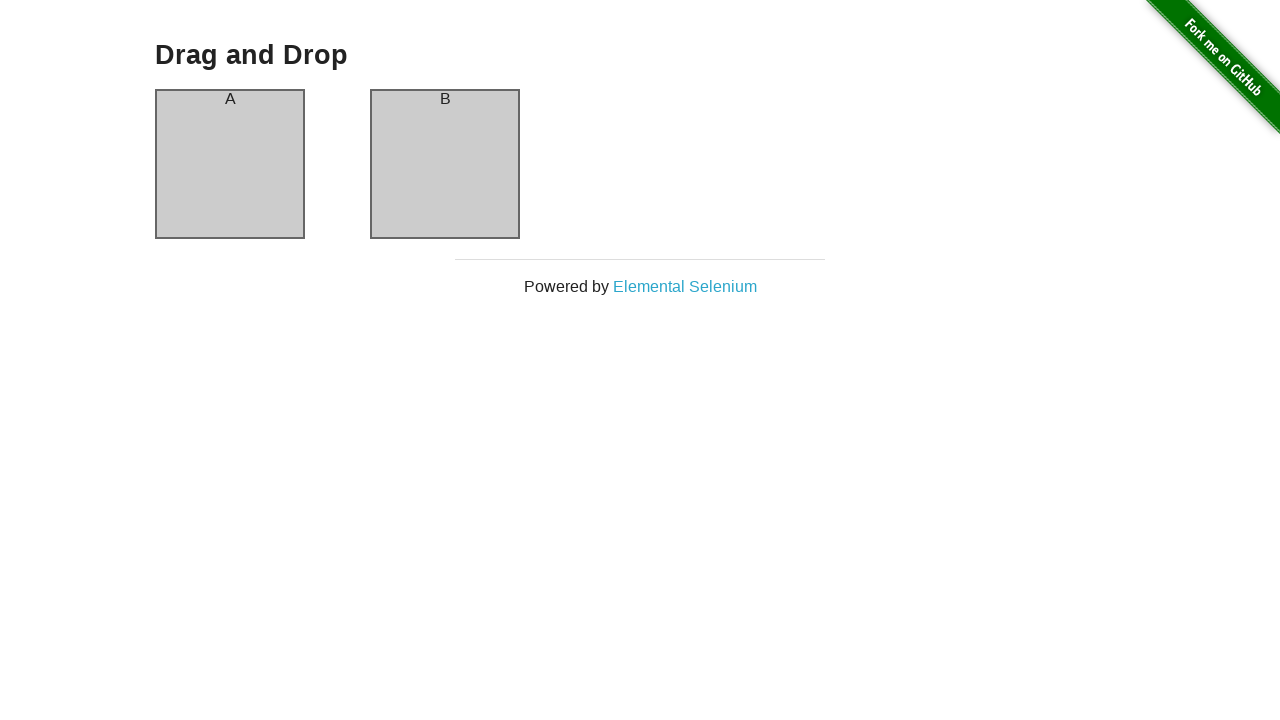

Located source element (column-a)
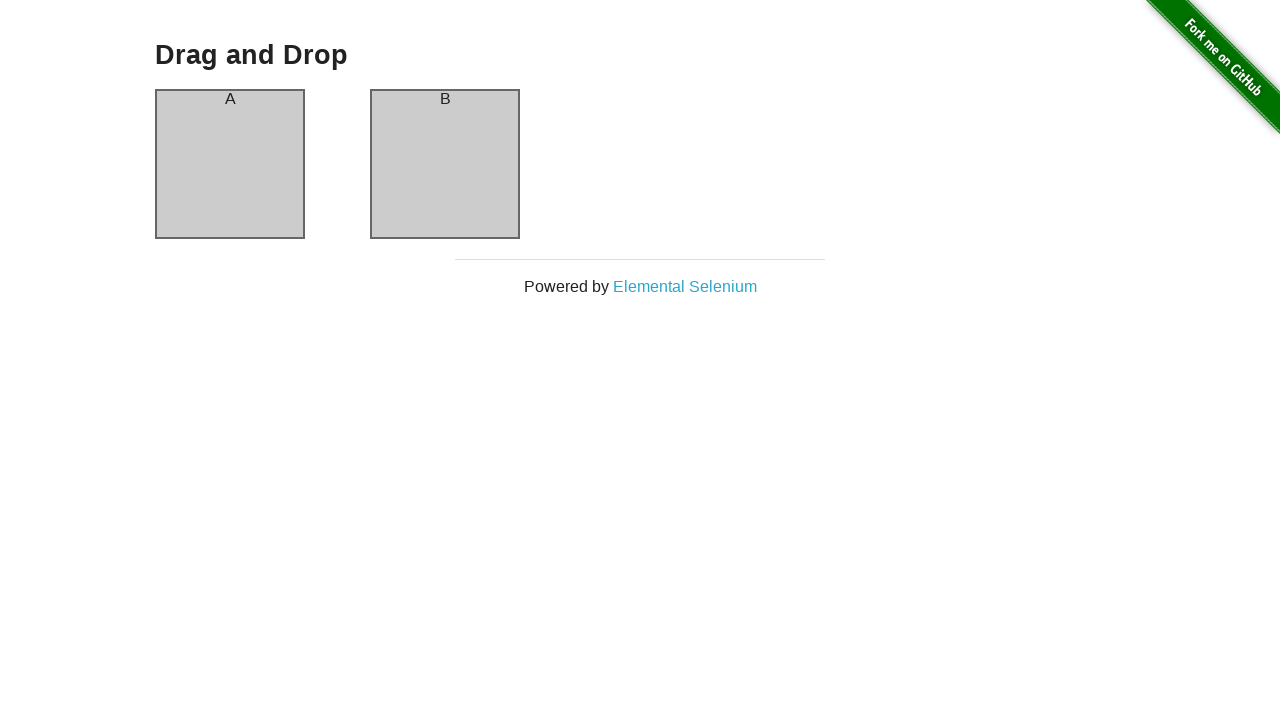

Located destination element (column-b)
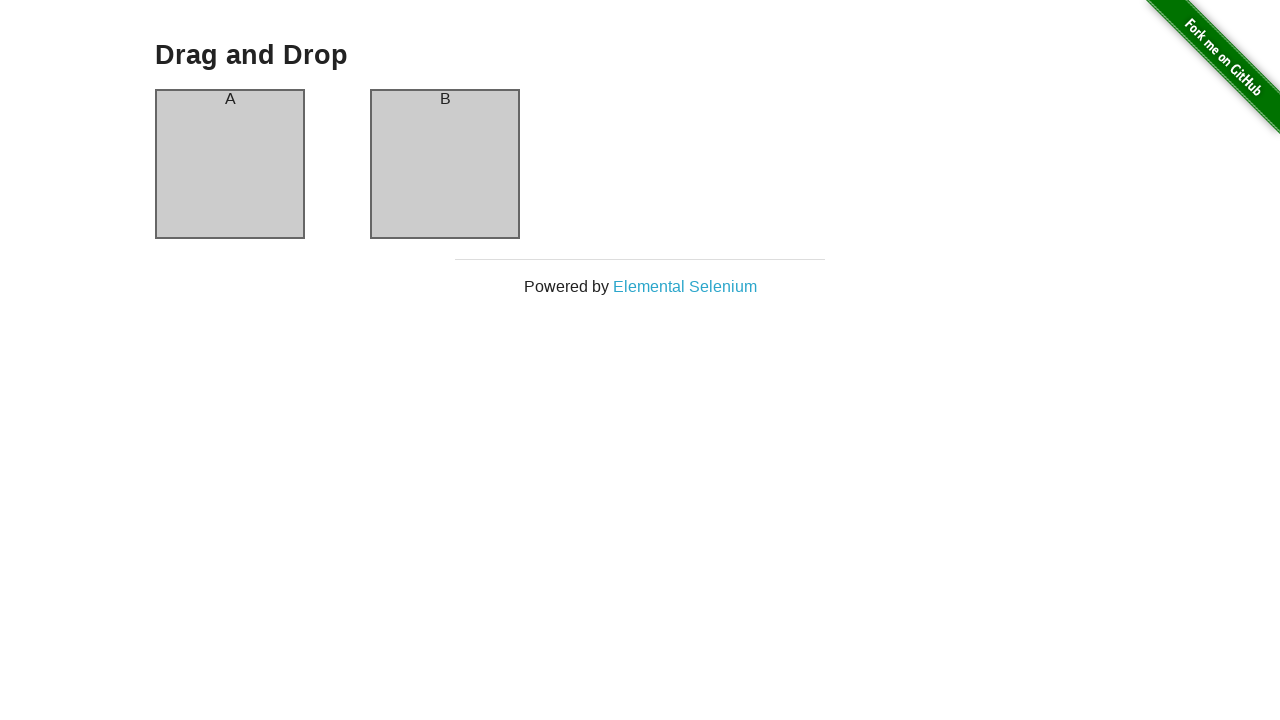

Dragged element A (column-a) to element B (column-b) position at (445, 164)
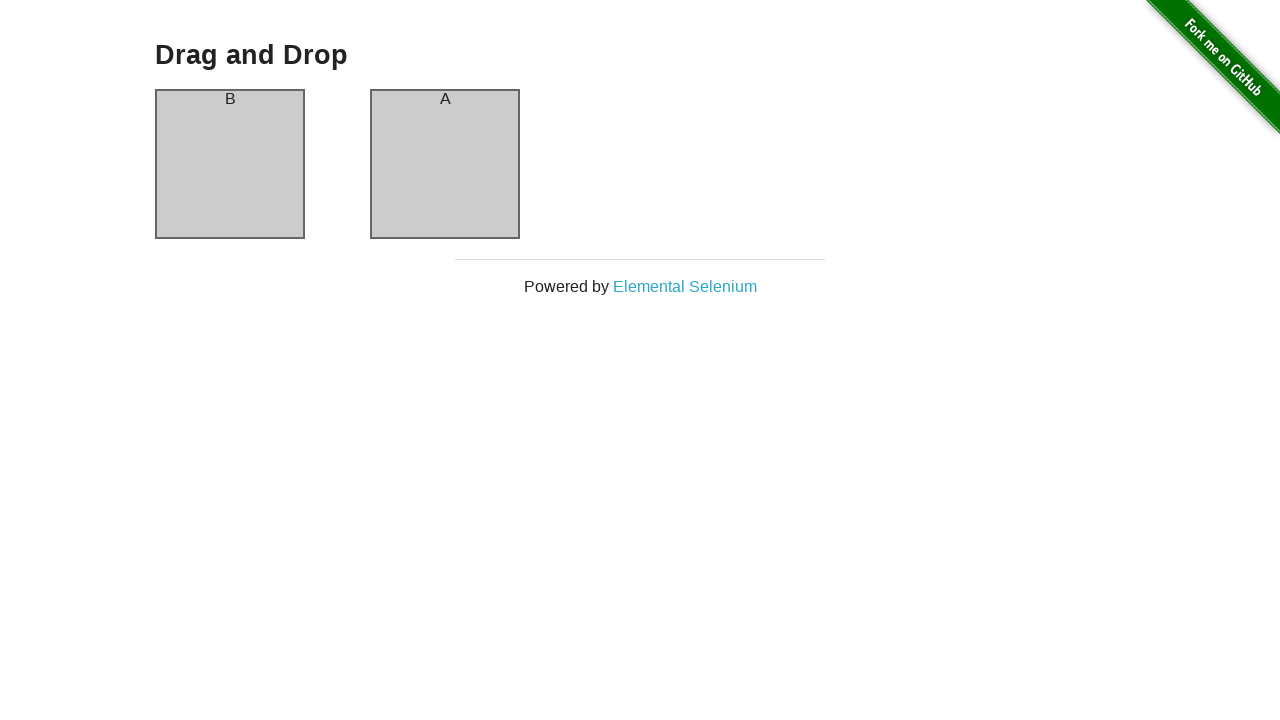

Waited for drag and drop animation to complete
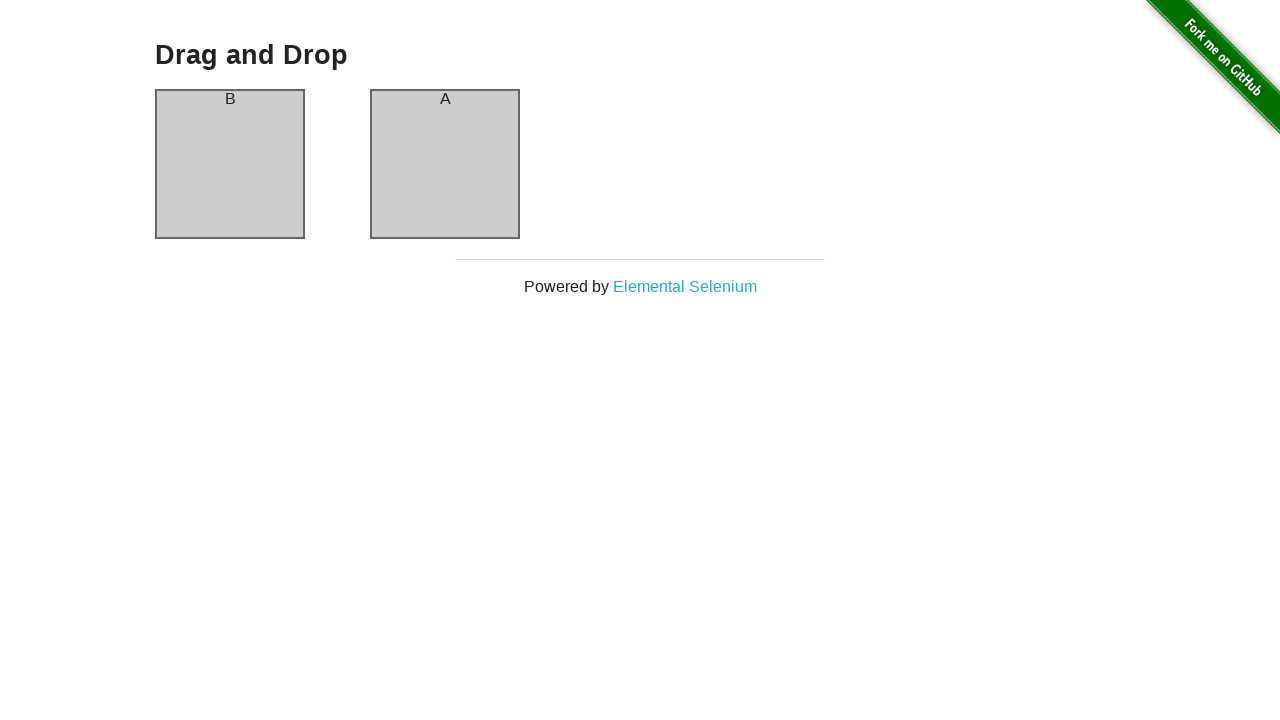

Retrieved text content from column-b to verify swap
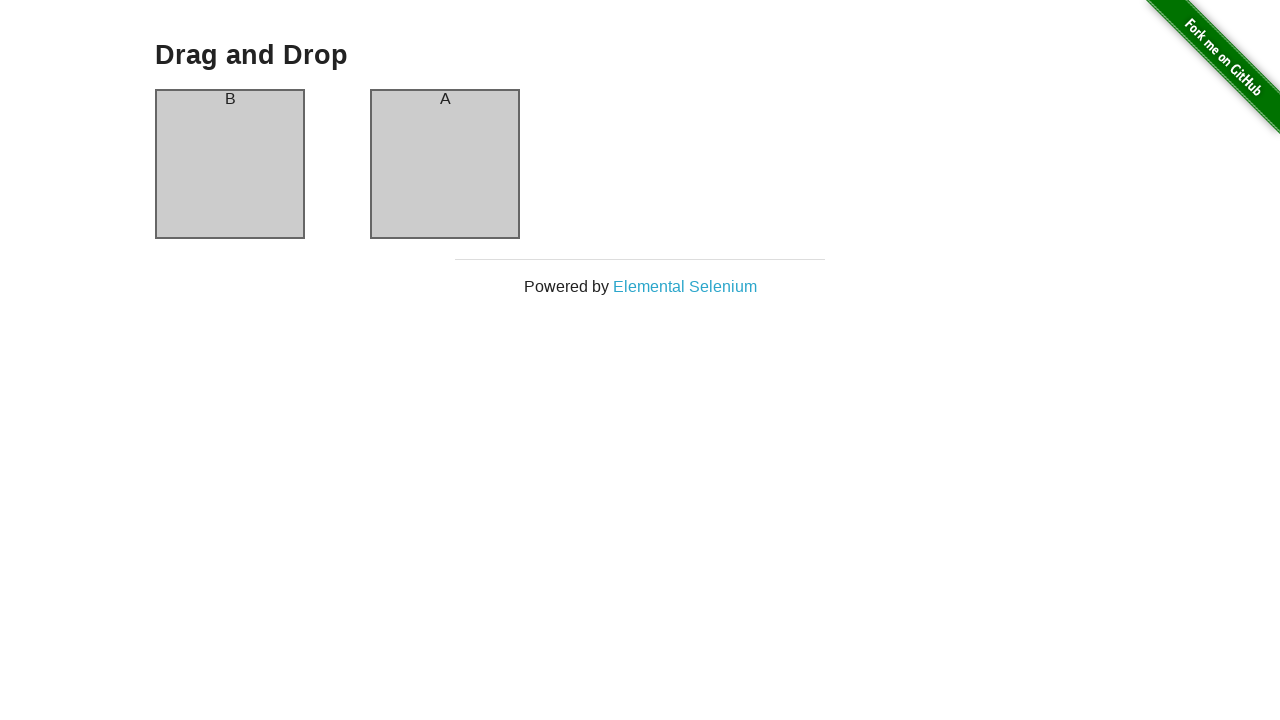

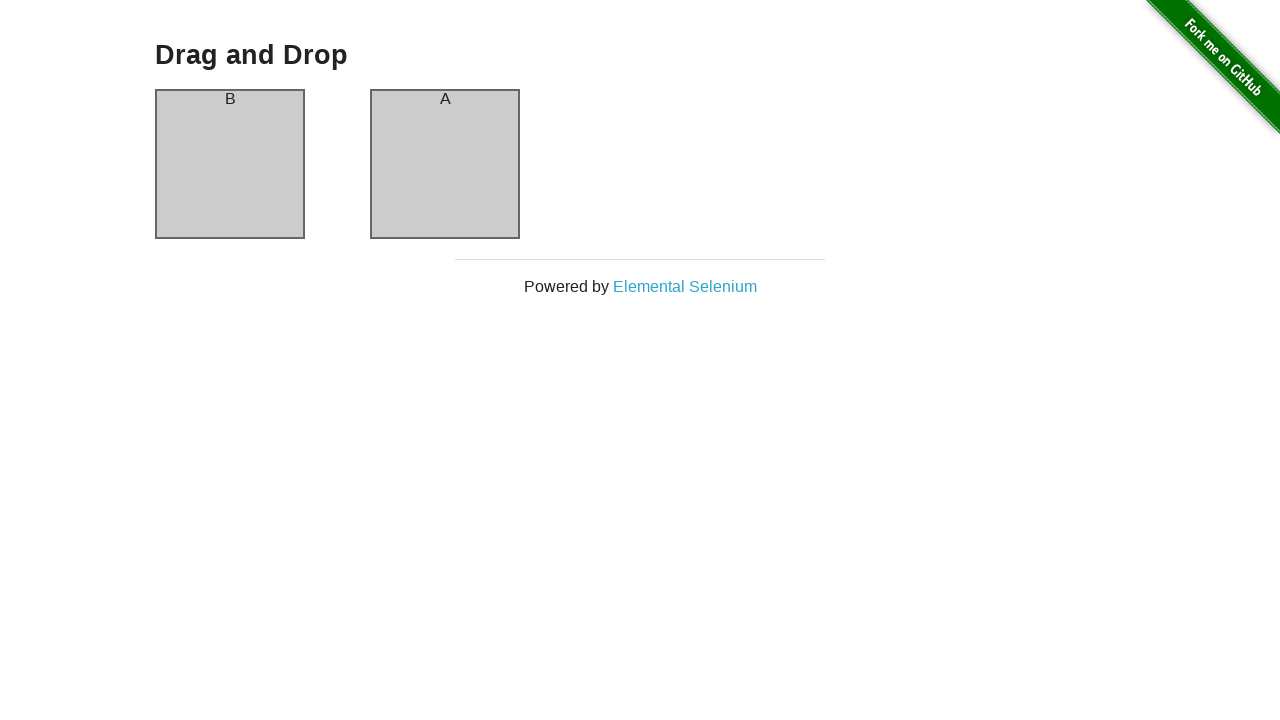